Tests the Add/Remove Elements page by clicking the Add Element button, verifying the Delete button appears, clicking Delete, and verifying the page heading is still visible.

Starting URL: https://the-internet.herokuapp.com/add_remove_elements/

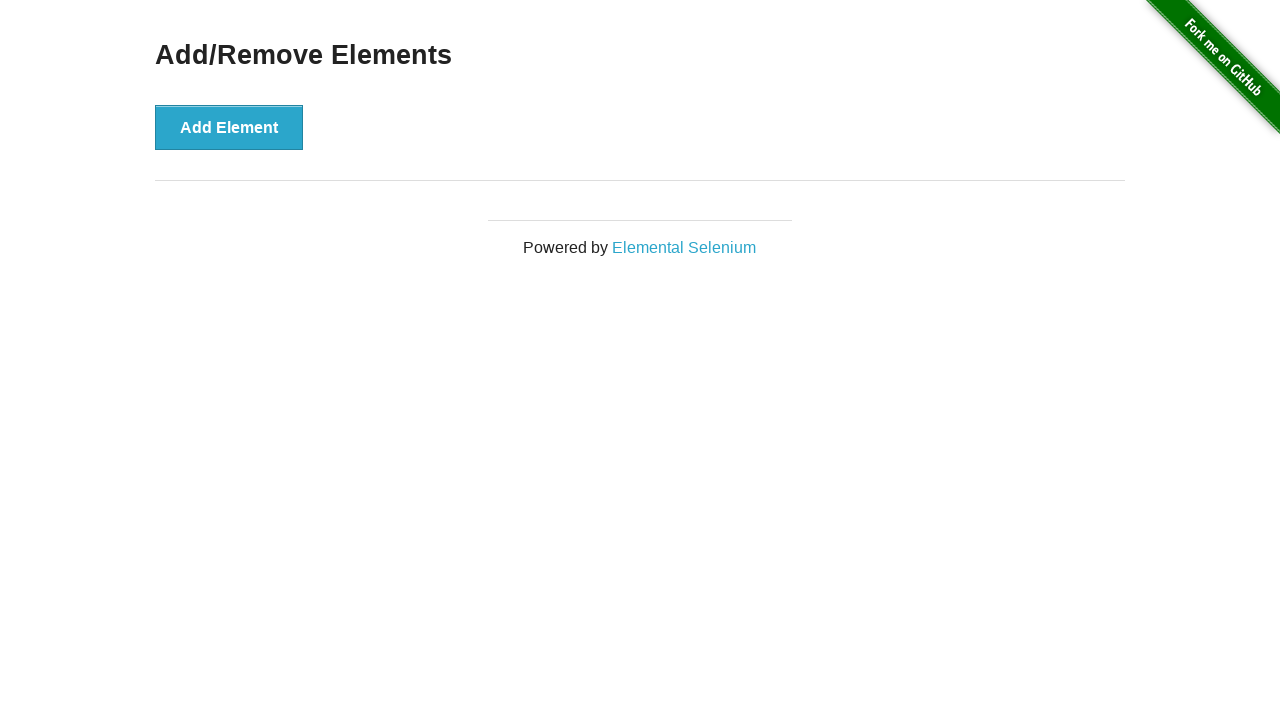

Clicked the 'Add Element' button at (229, 127) on xpath=//*[text()='Add Element']
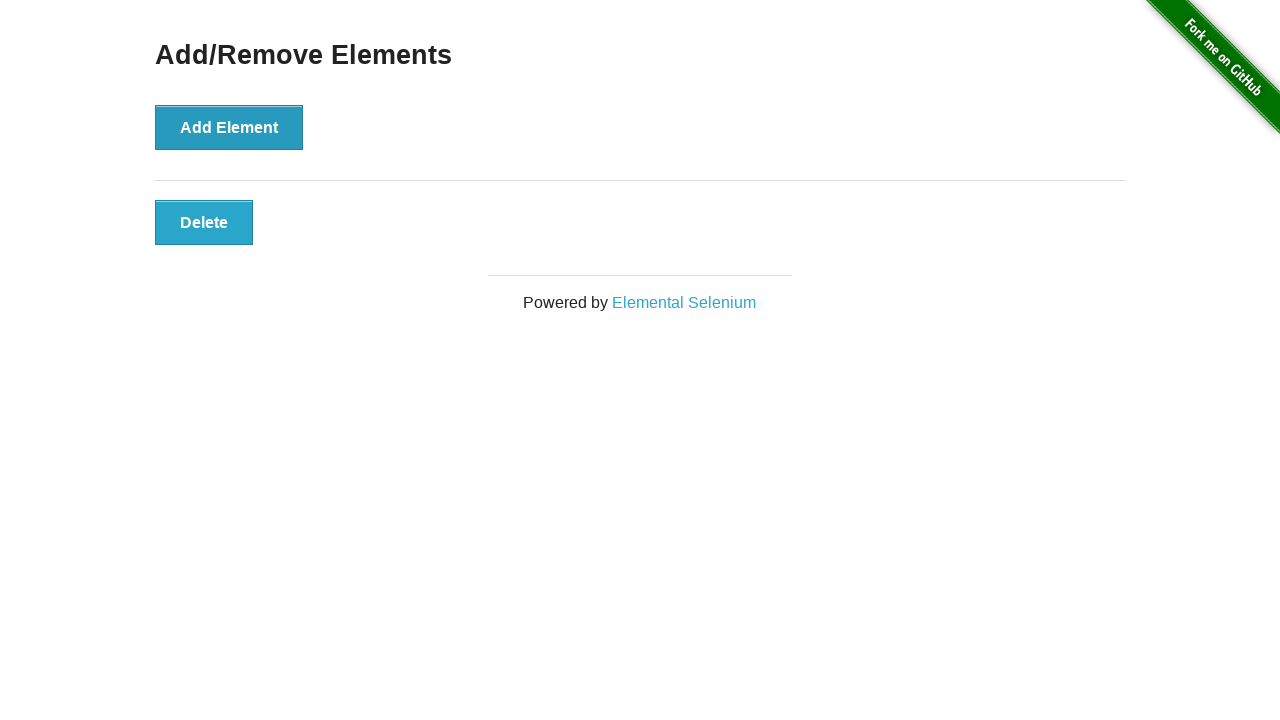

Delete button appeared and is visible
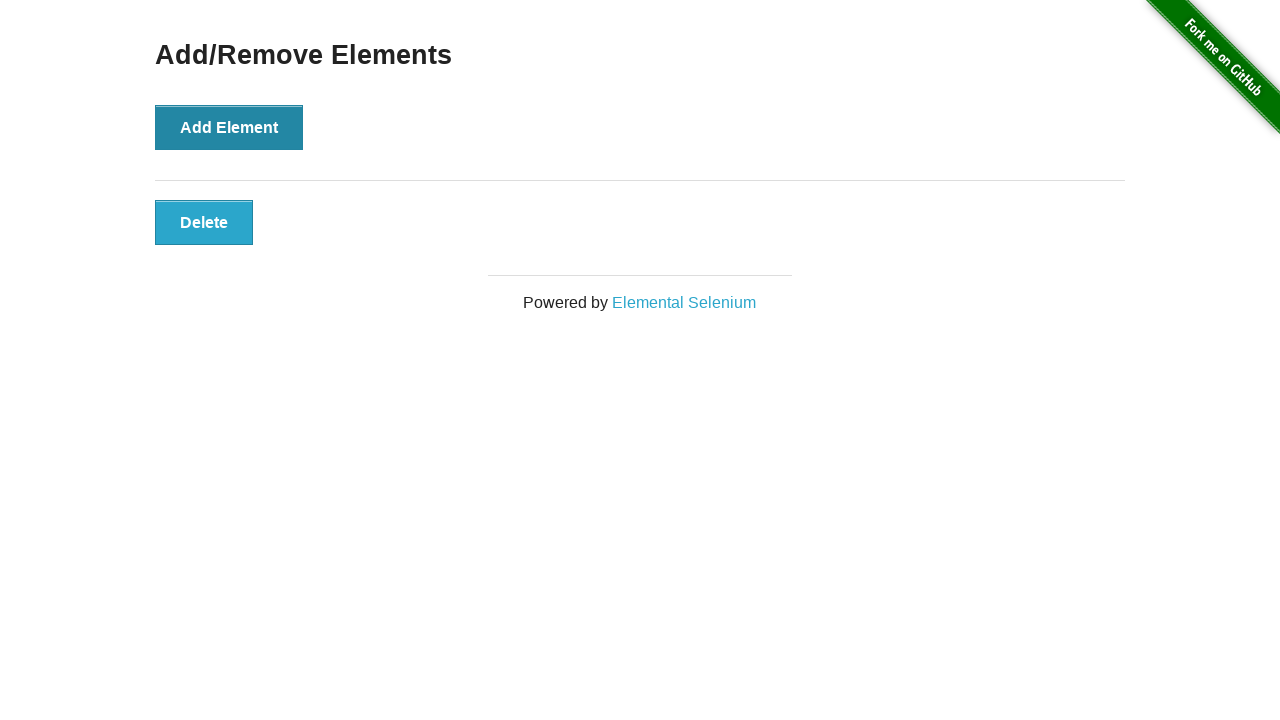

Clicked the Delete button at (204, 222) on xpath=//*[text()='Delete']
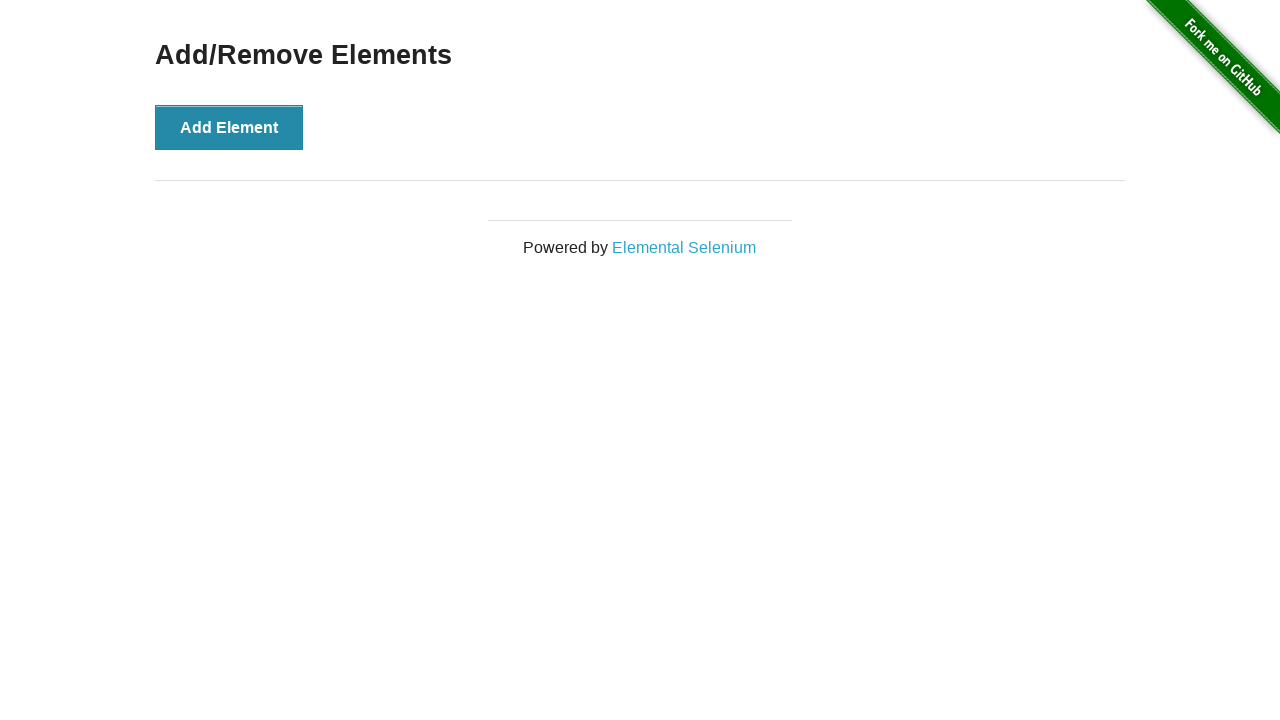

Verified 'Add/Remove Elements' heading is still visible after deletion
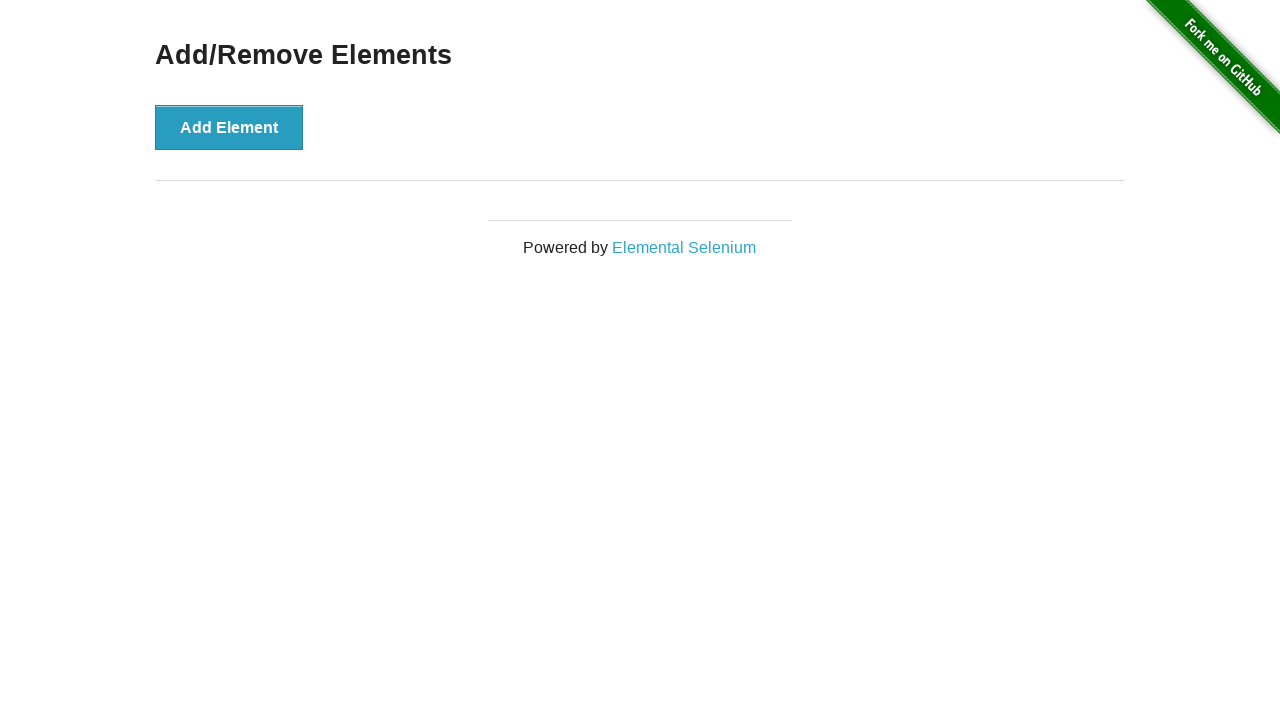

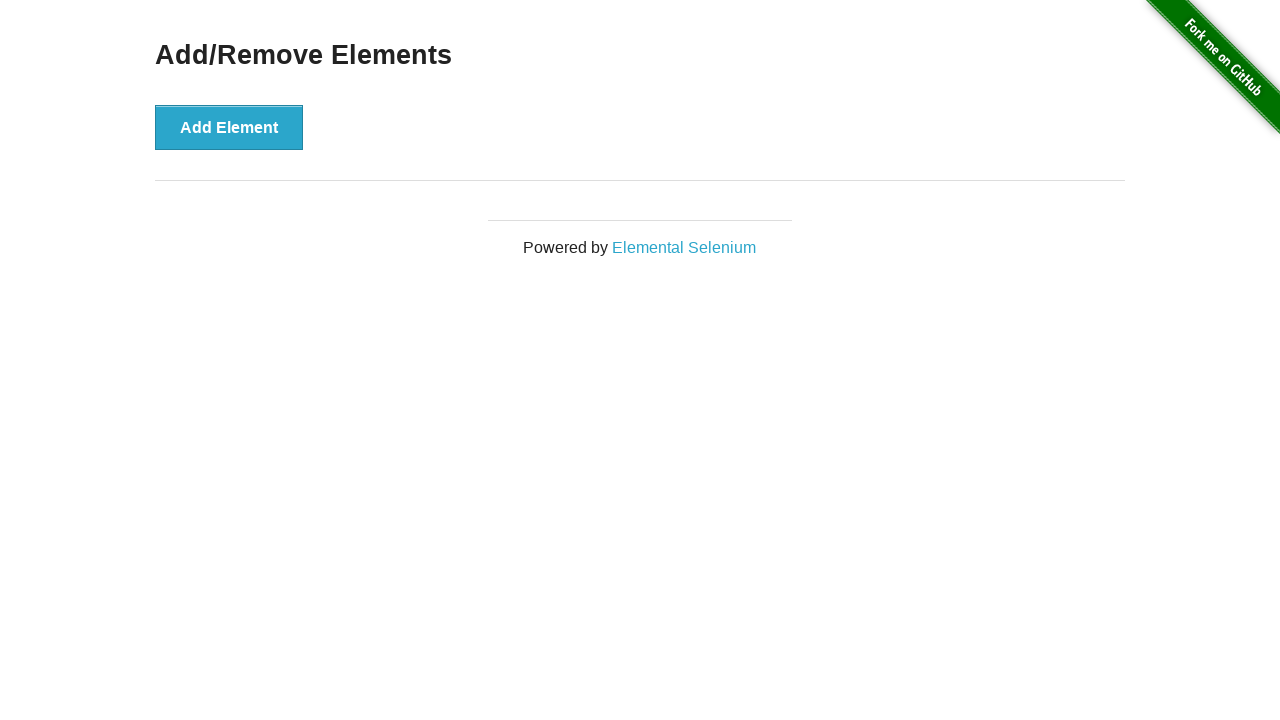